Tests various alert handling scenarios including simple alerts, confirmation dialogs, and prompt alerts on a demo automation testing site

Starting URL: https://demo.automationtesting.in/Alerts.html

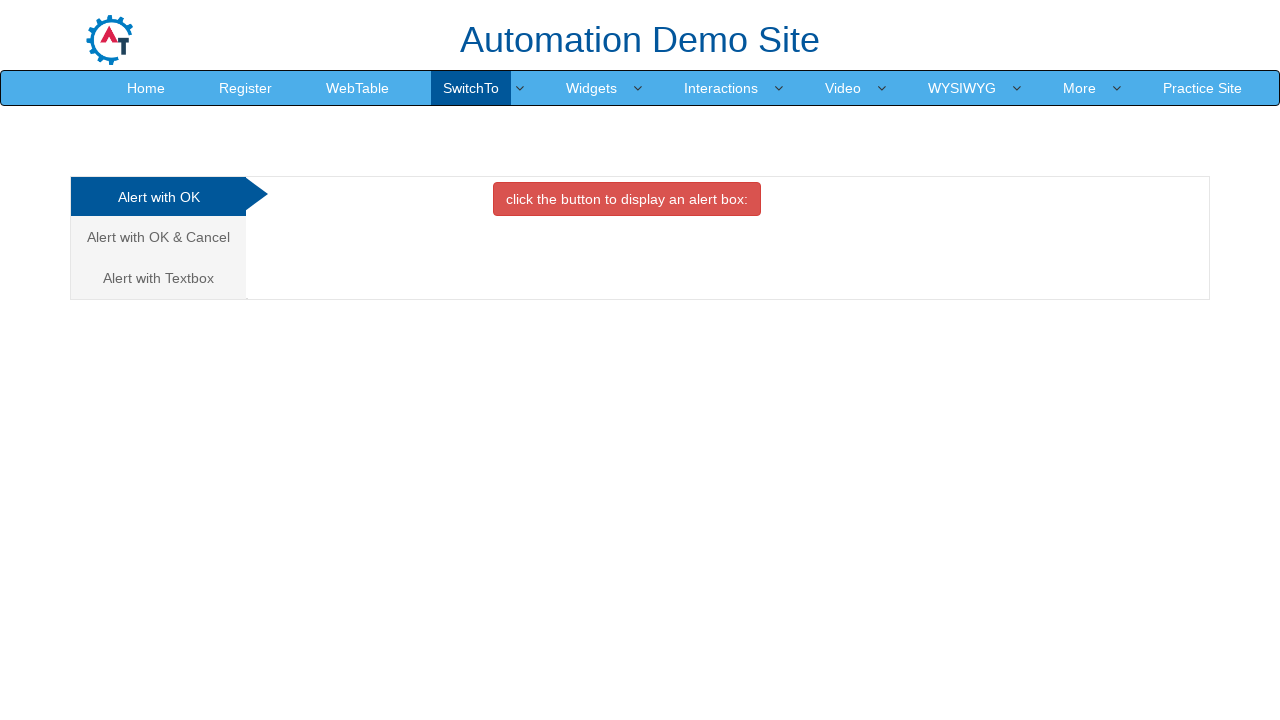

Clicked button to trigger simple alert at (627, 199) on xpath=//button[@class='btn btn-danger']
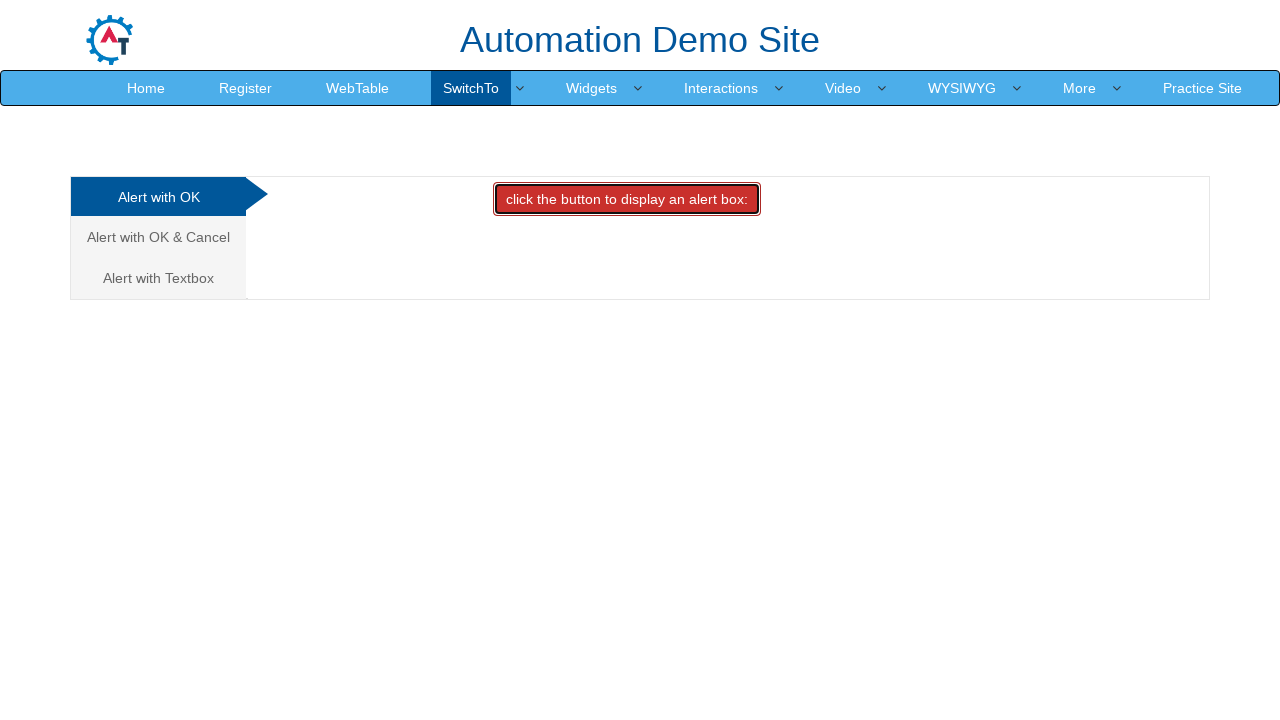

Set up dialog handler to accept alerts
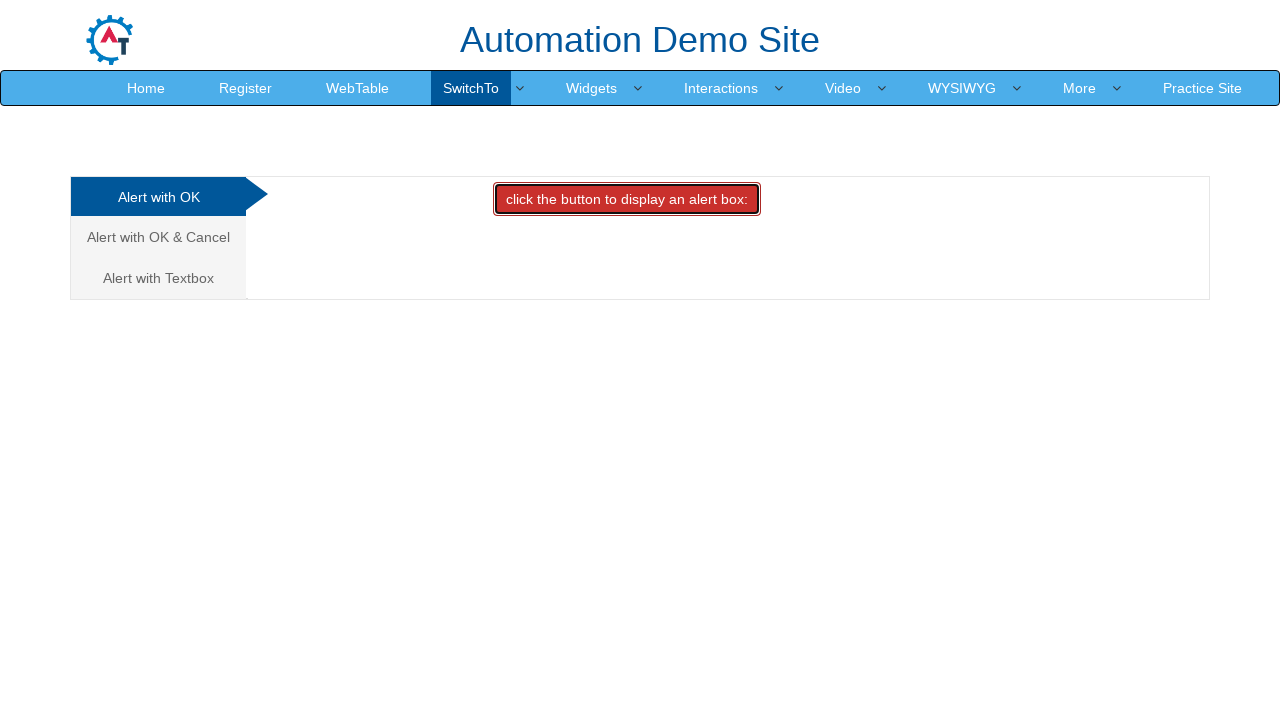

Navigated to Alert with OK & Cancel section at (158, 237) on xpath=//a[text()='Alert with OK & Cancel ']
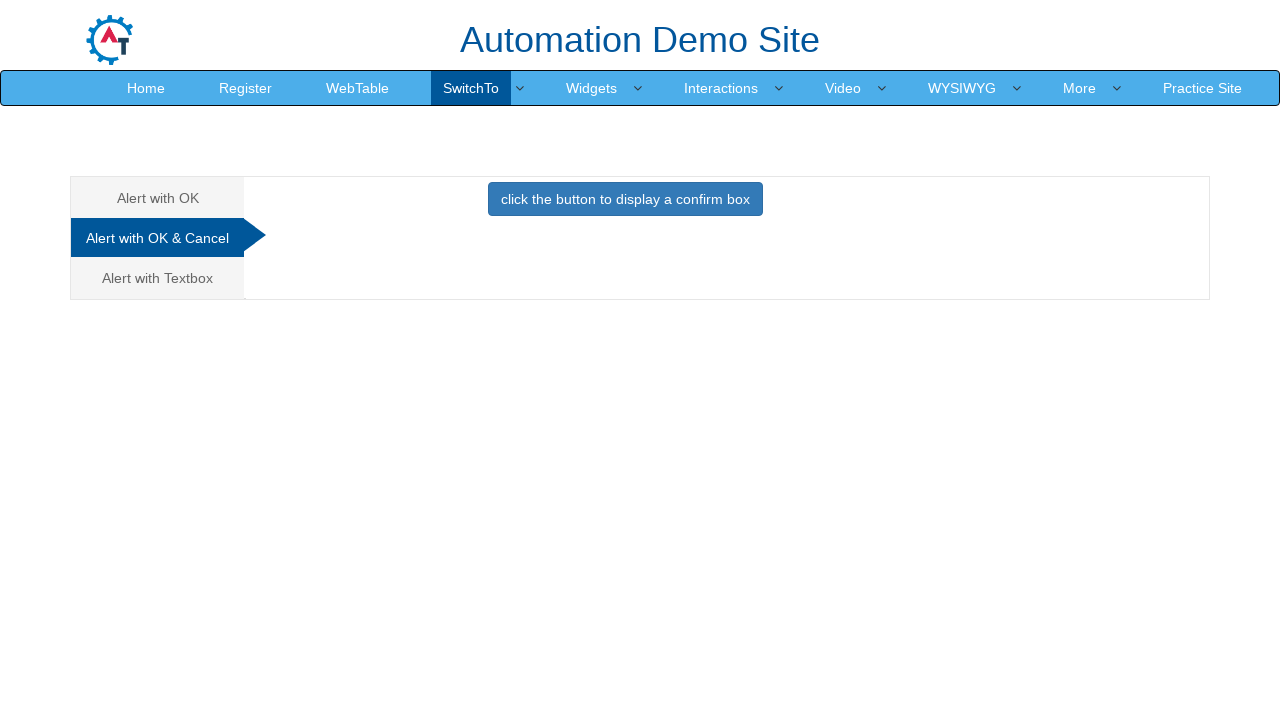

Clicked button to trigger confirmation alert at (625, 199) on xpath=//button[@class='btn btn-primary']
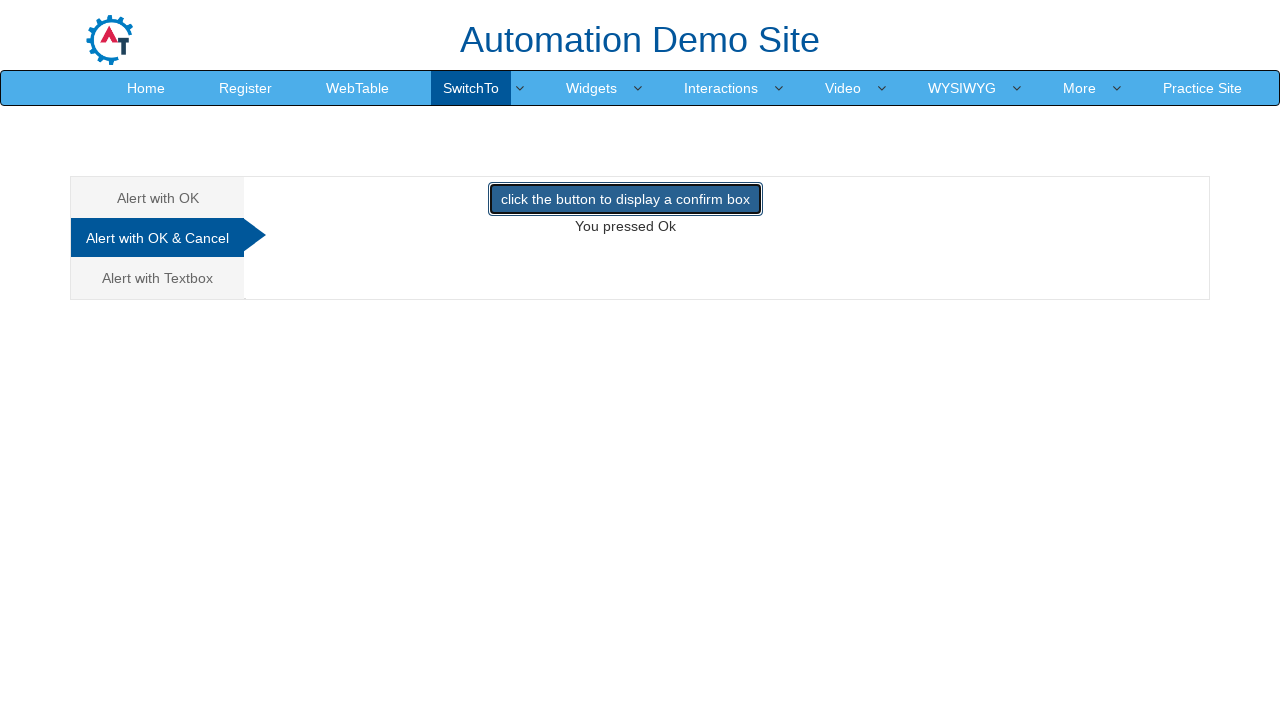

Set up dialog handler to dismiss confirmation alert
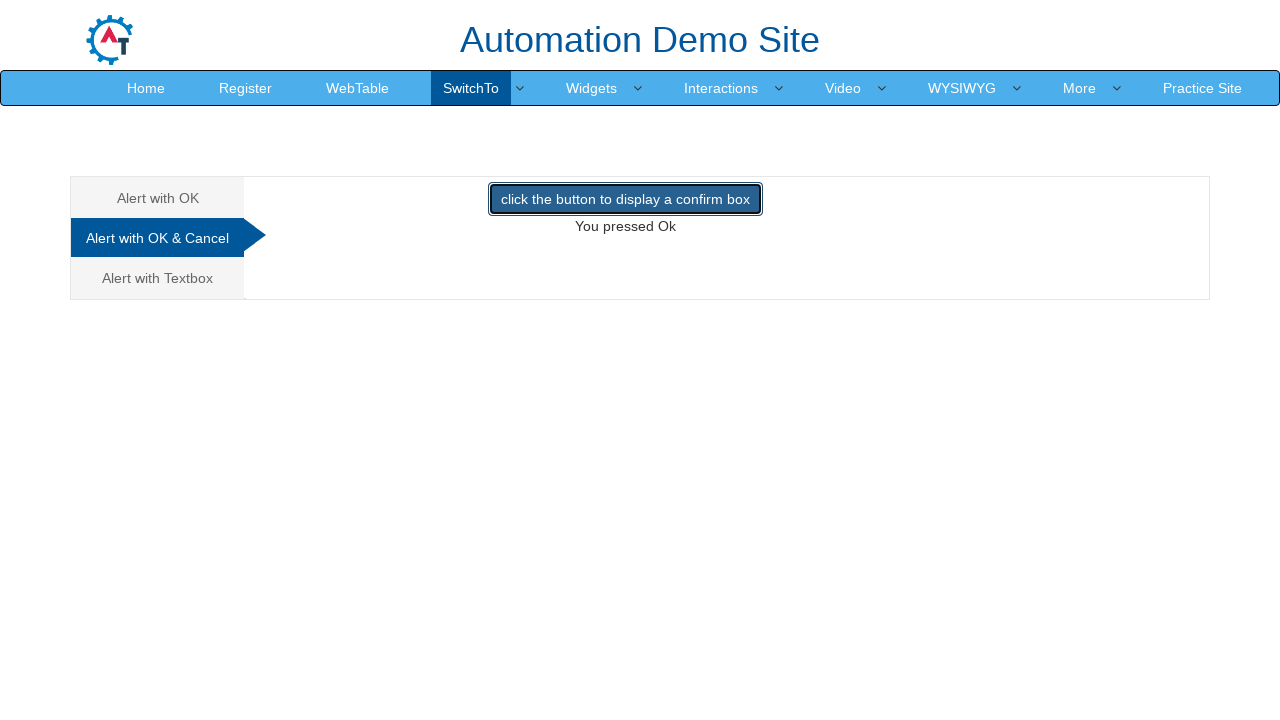

Navigated to Alert with Textbox section at (158, 278) on (//a[@class='analystic'])[3]
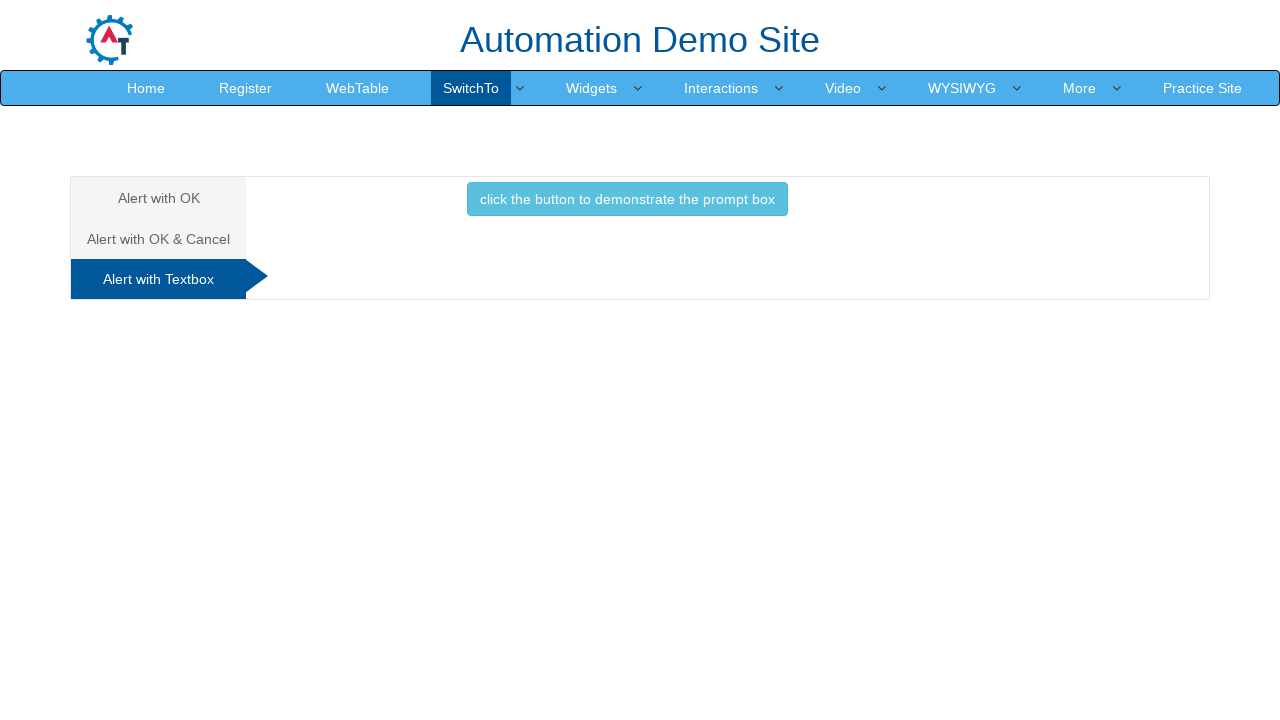

Clicked button to trigger prompt alert at (627, 199) on xpath=//button[@class='btn btn-info']
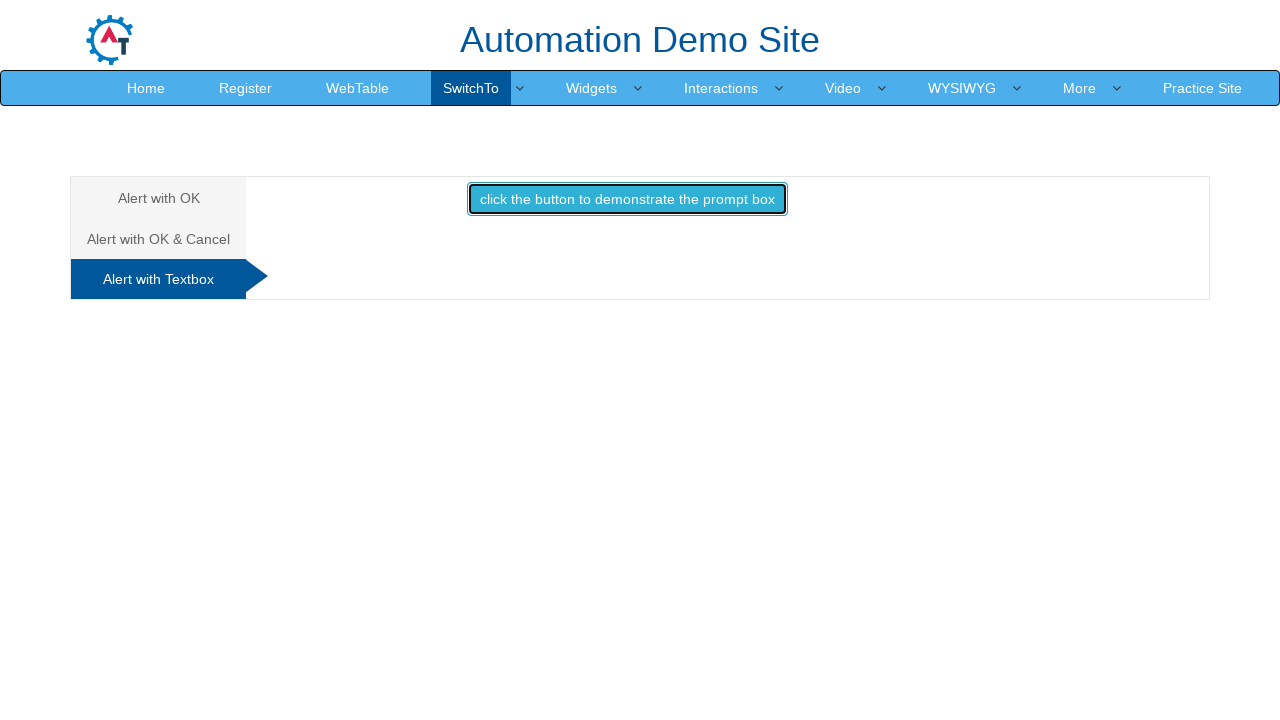

Set up dialog handler to accept prompt alert with default text
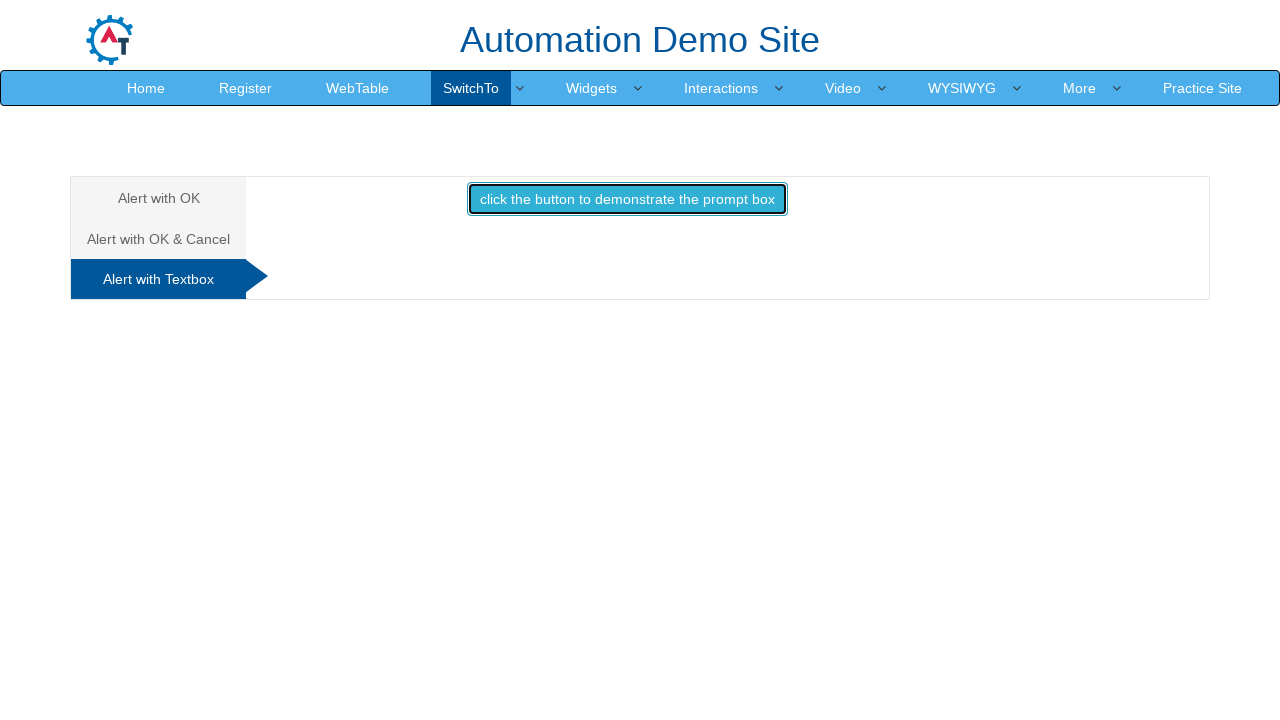

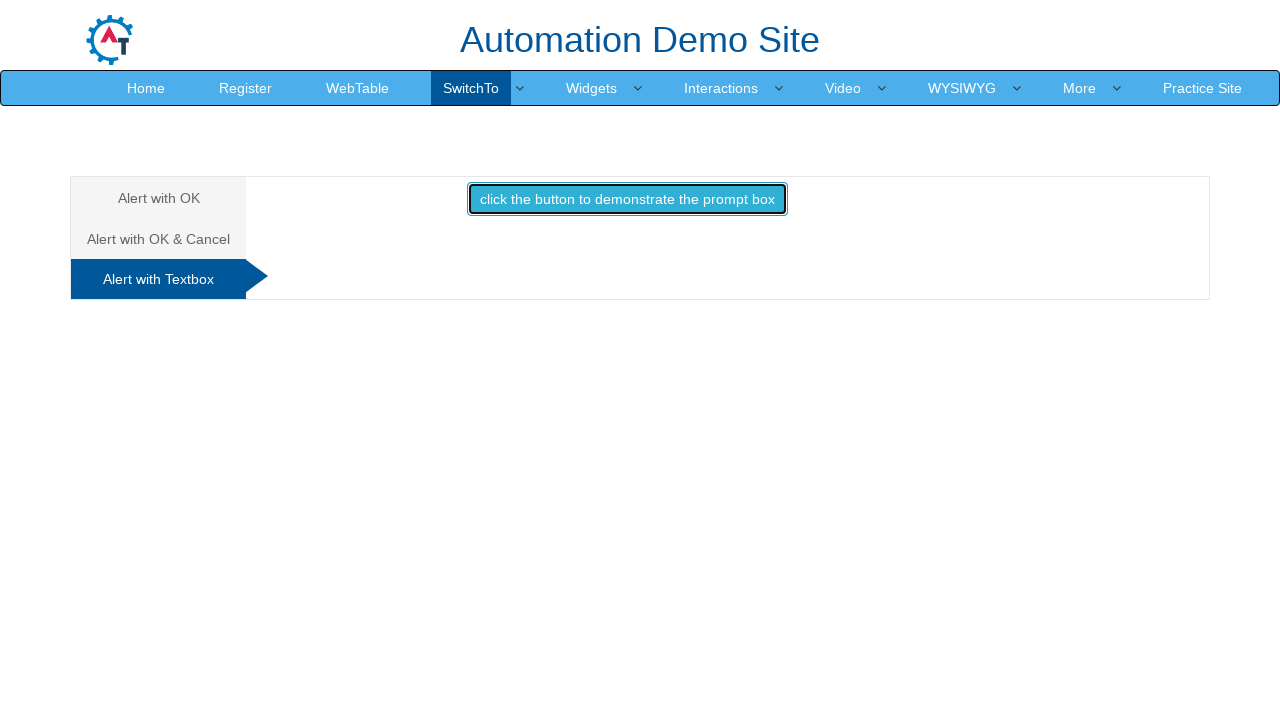